Tests mouse interaction with pauses - moves to an element, clicks and holds with pauses, then types characters to verify timing behavior

Starting URL: https://www.selenium.dev/selenium/web/mouse_interaction.html

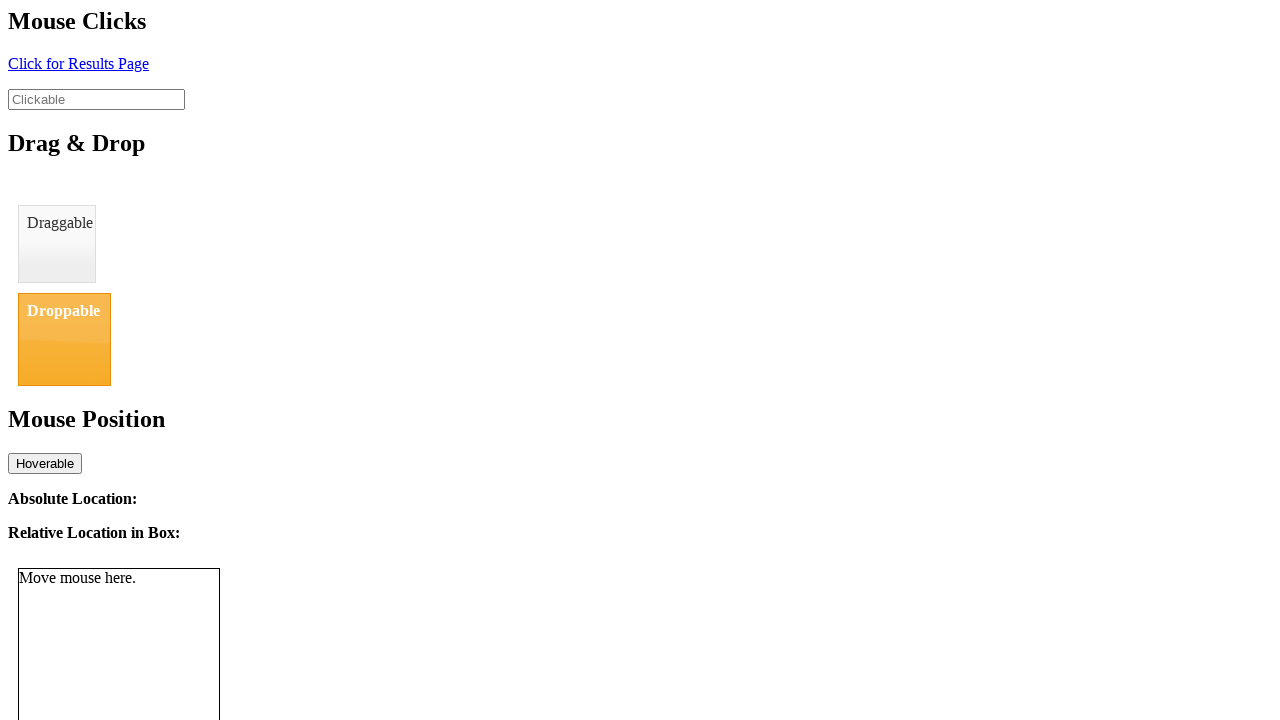

Located clickable element with id 'clickable'
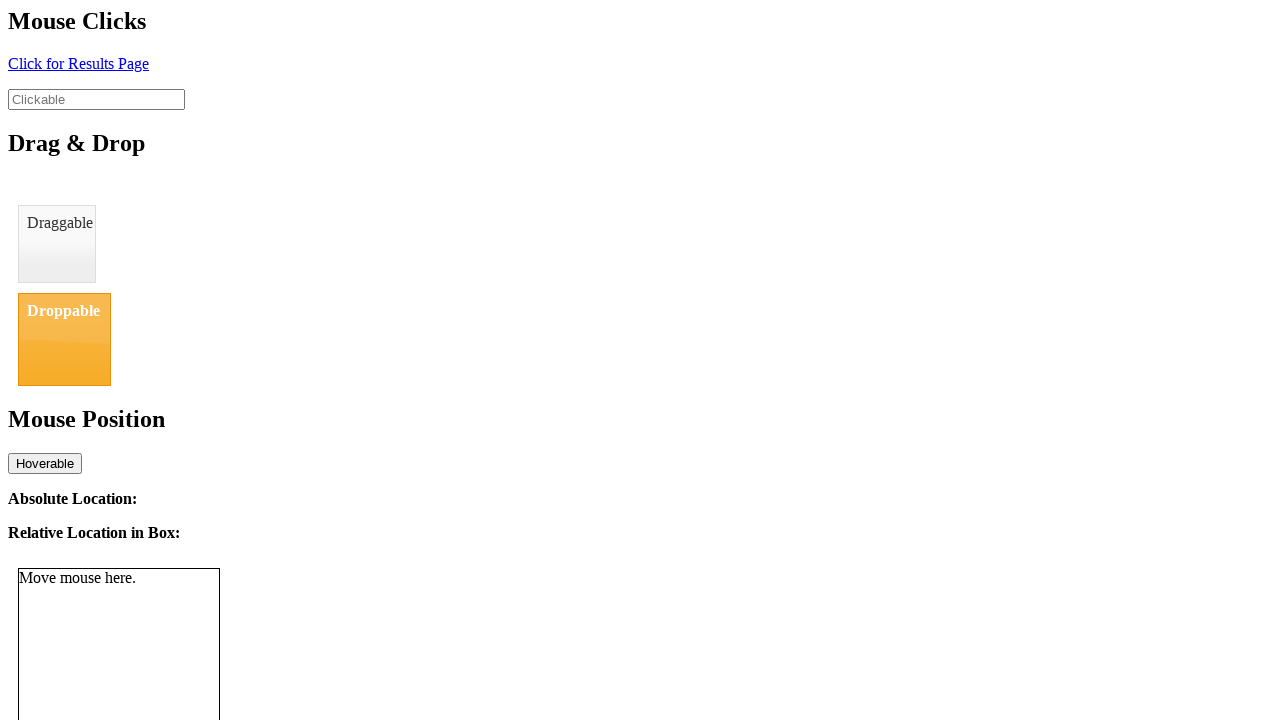

Hovered over clickable element at (96, 99) on #clickable
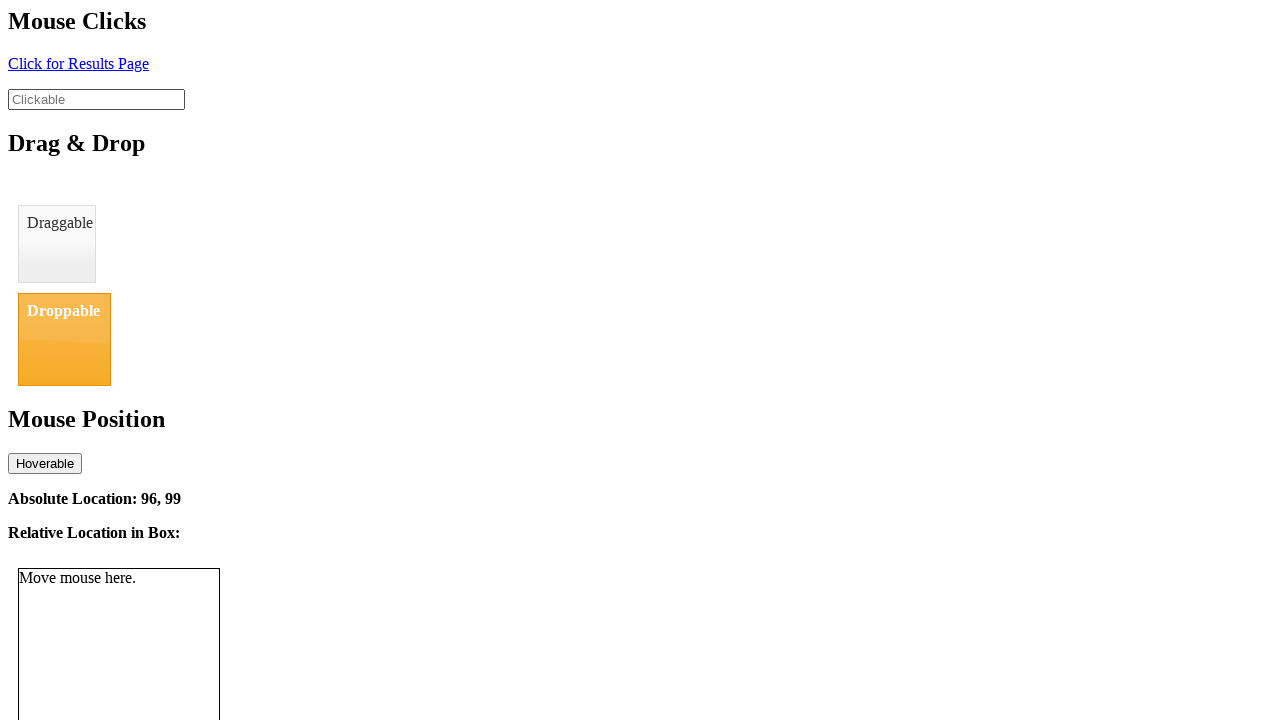

Paused for 1 second
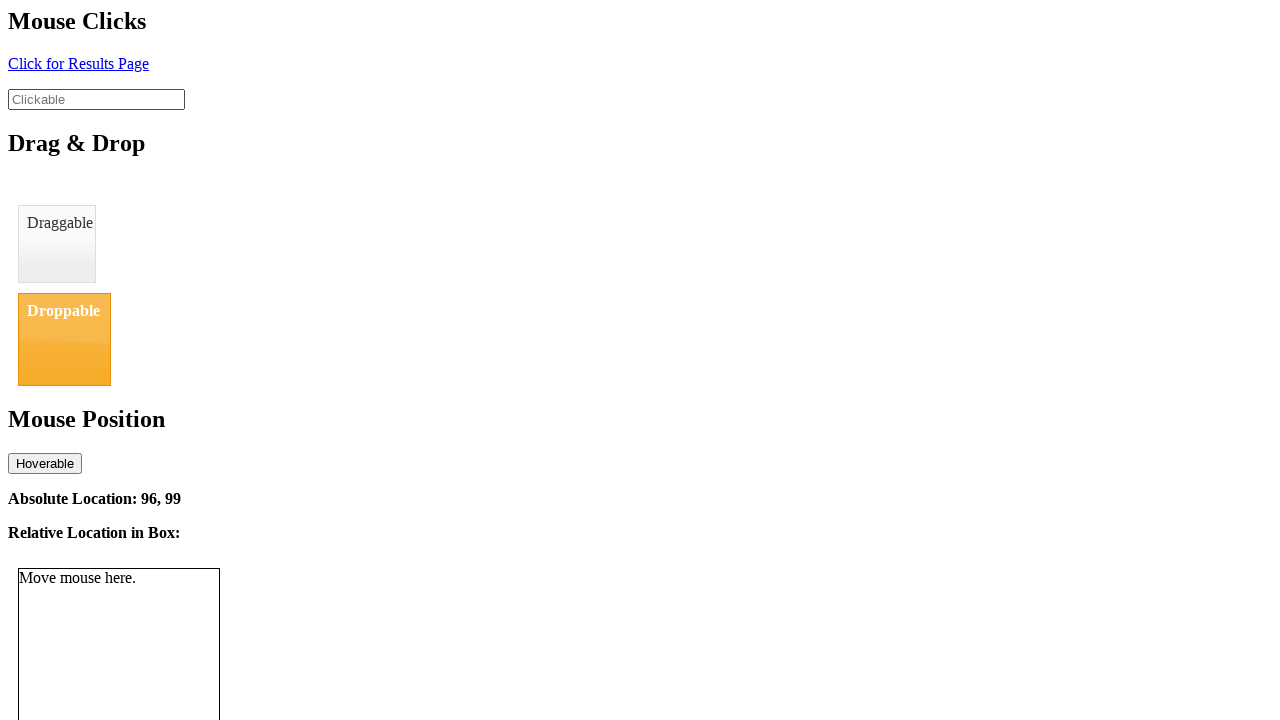

Clicked and held clickable element for 1 second at (96, 99) on #clickable
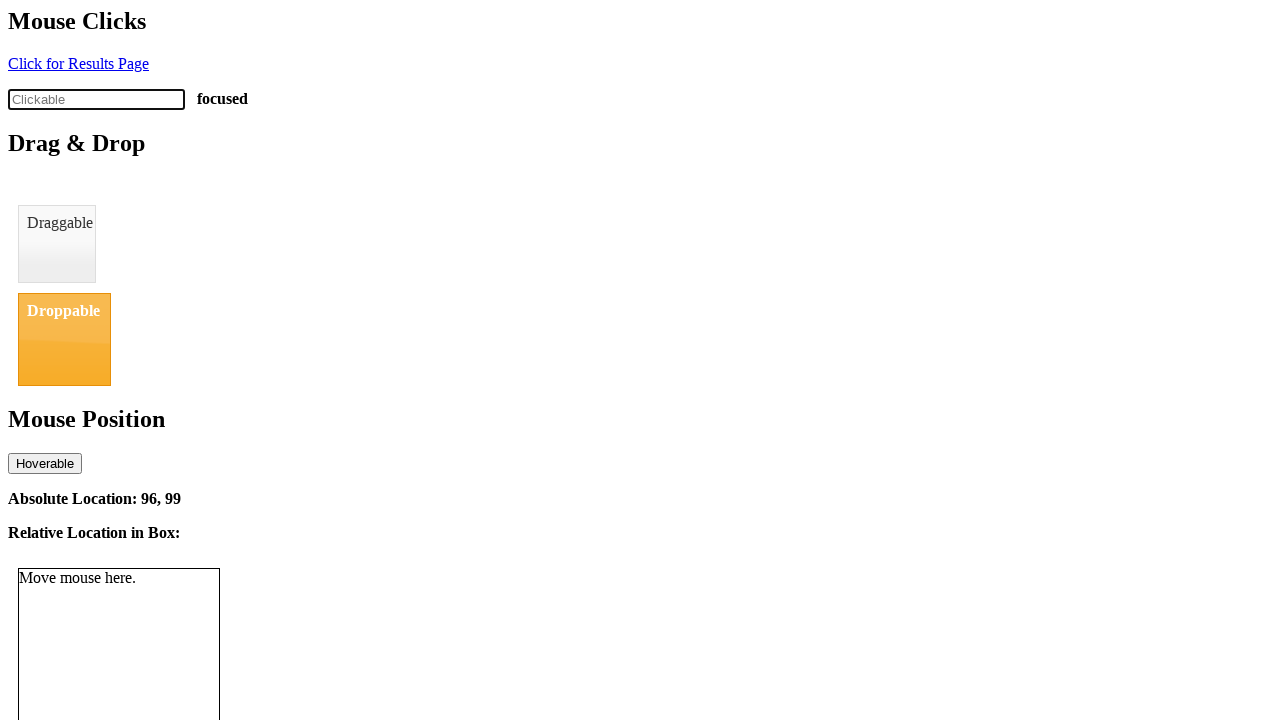

Typed characters 'abc' into the clickable element on #clickable
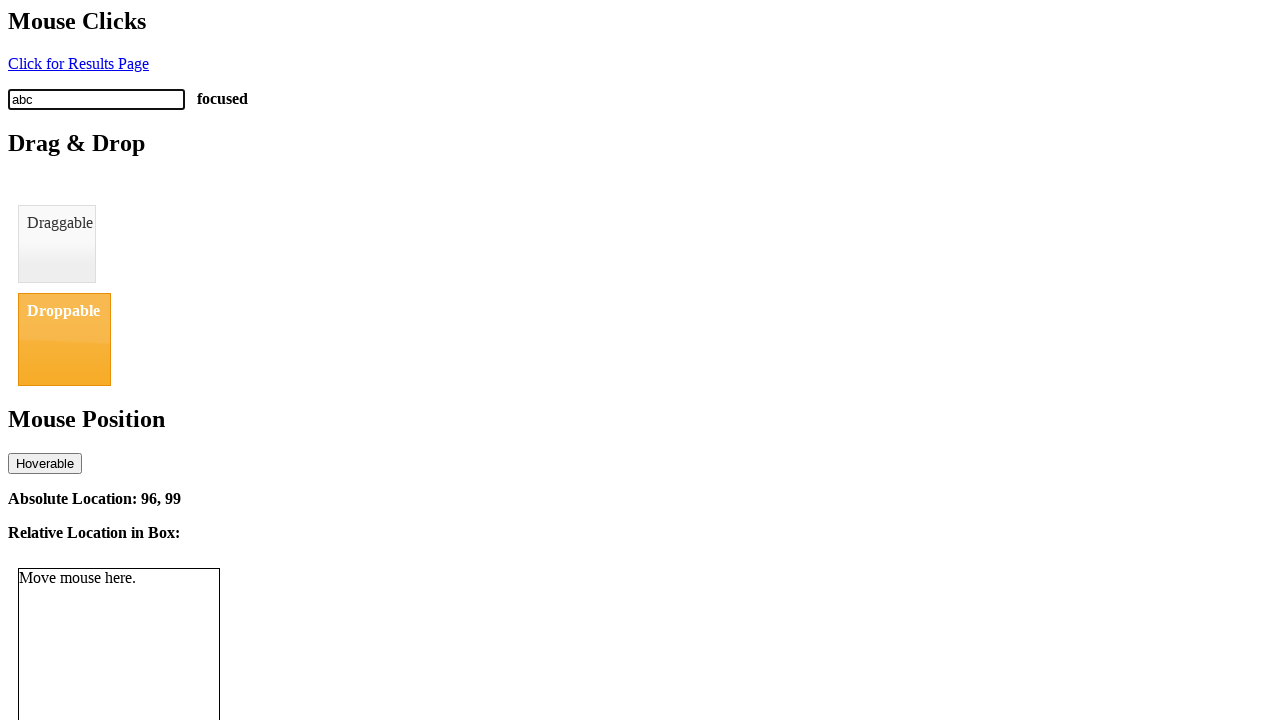

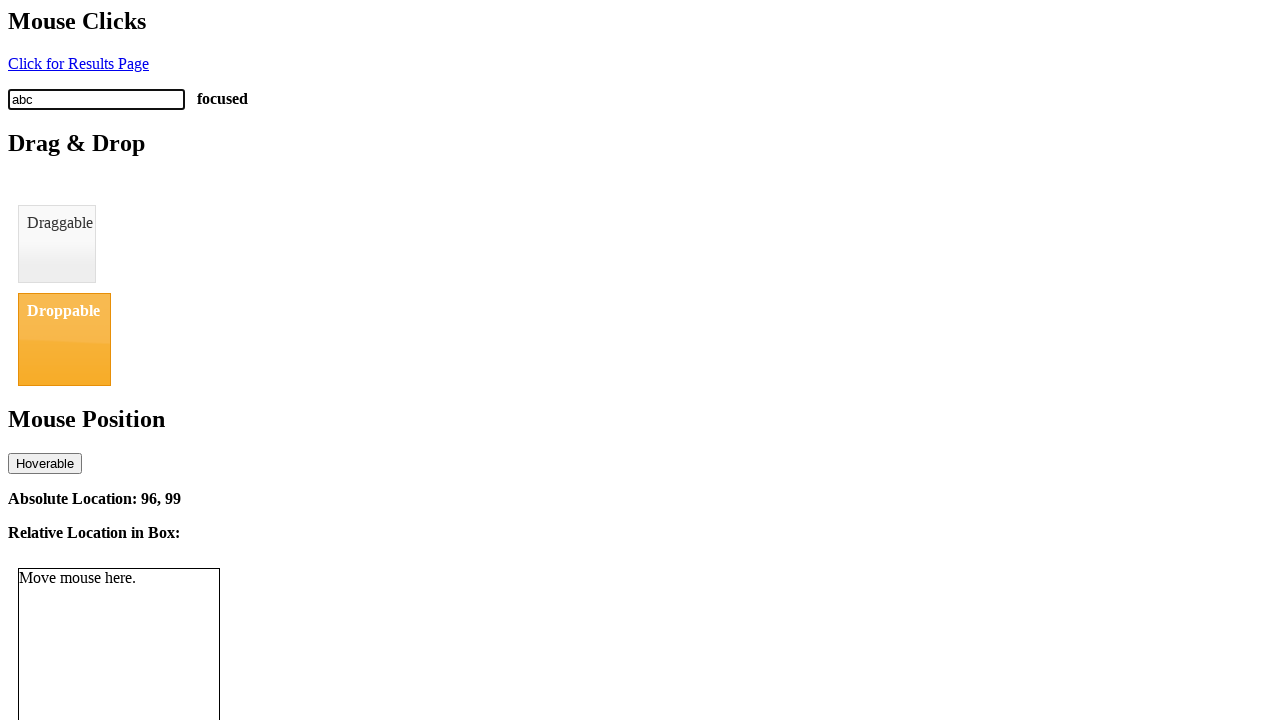